Navigates to the HypeU web staging site and verifies that text elements are present on the page

Starting URL: https://hypeuwebstaging.webgen.me/

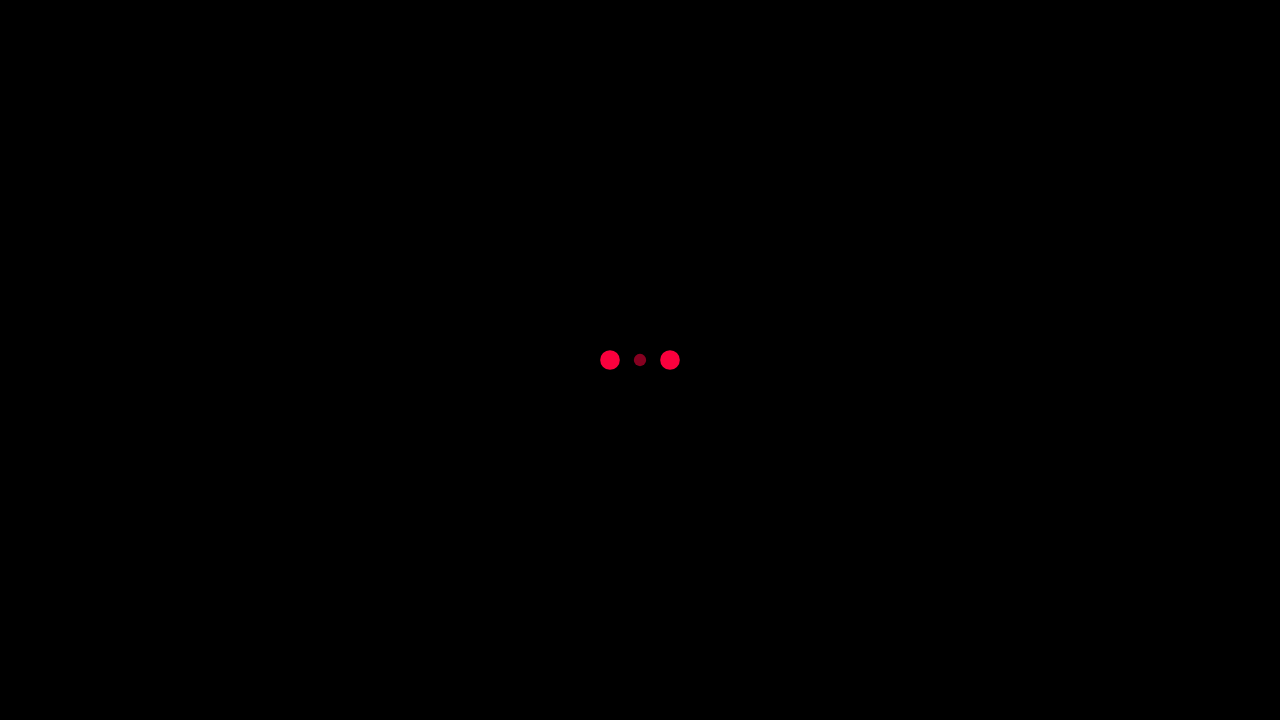

Navigated to HypeU web staging site
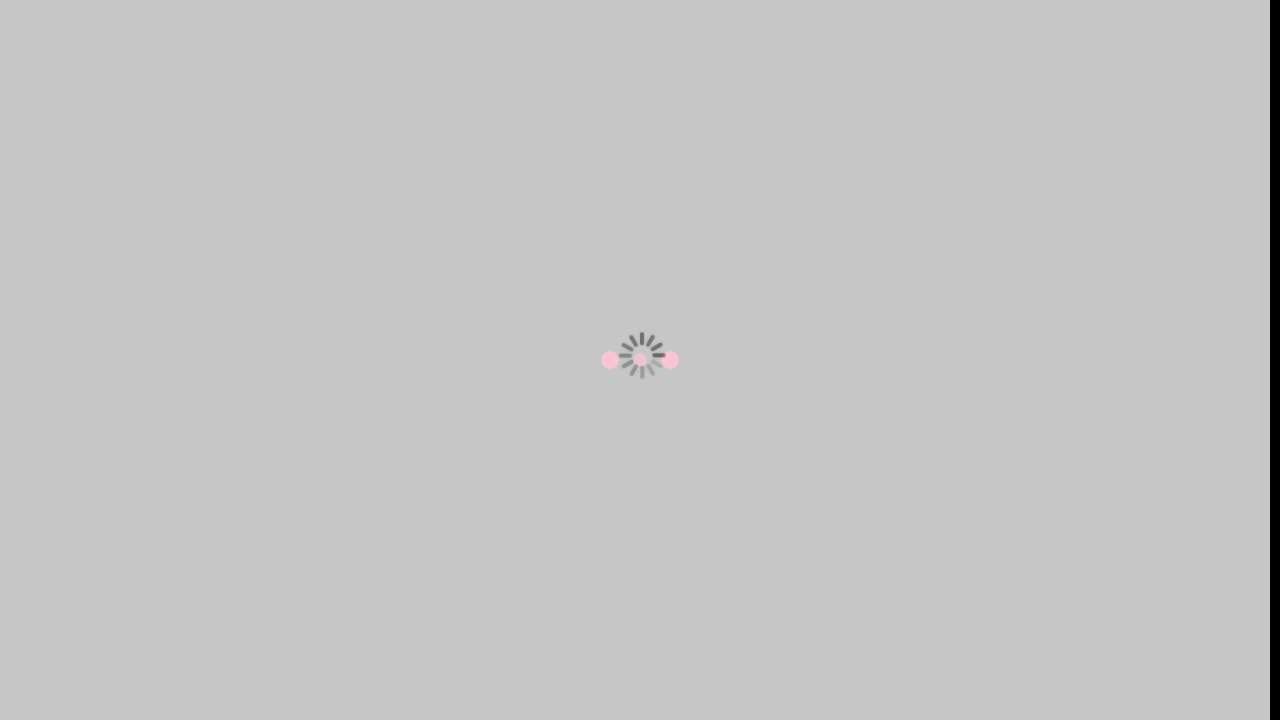

Waited 5 seconds for page content to load
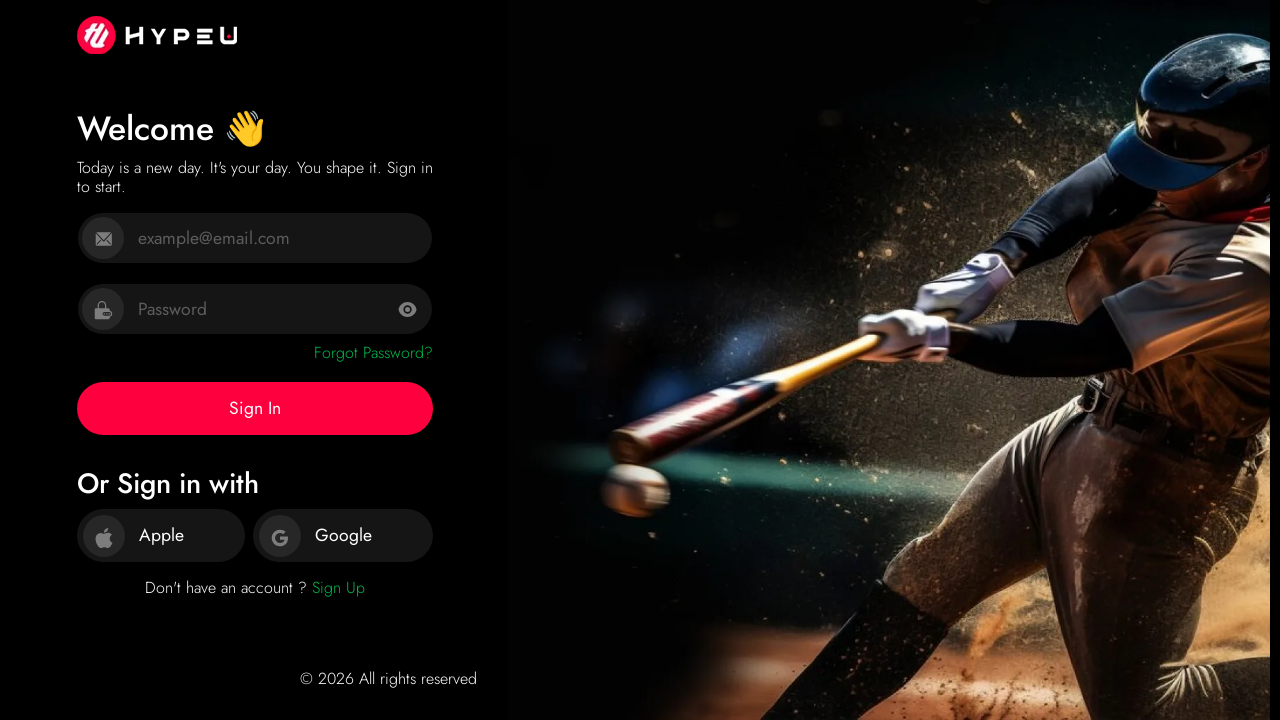

Located all text elements on the page
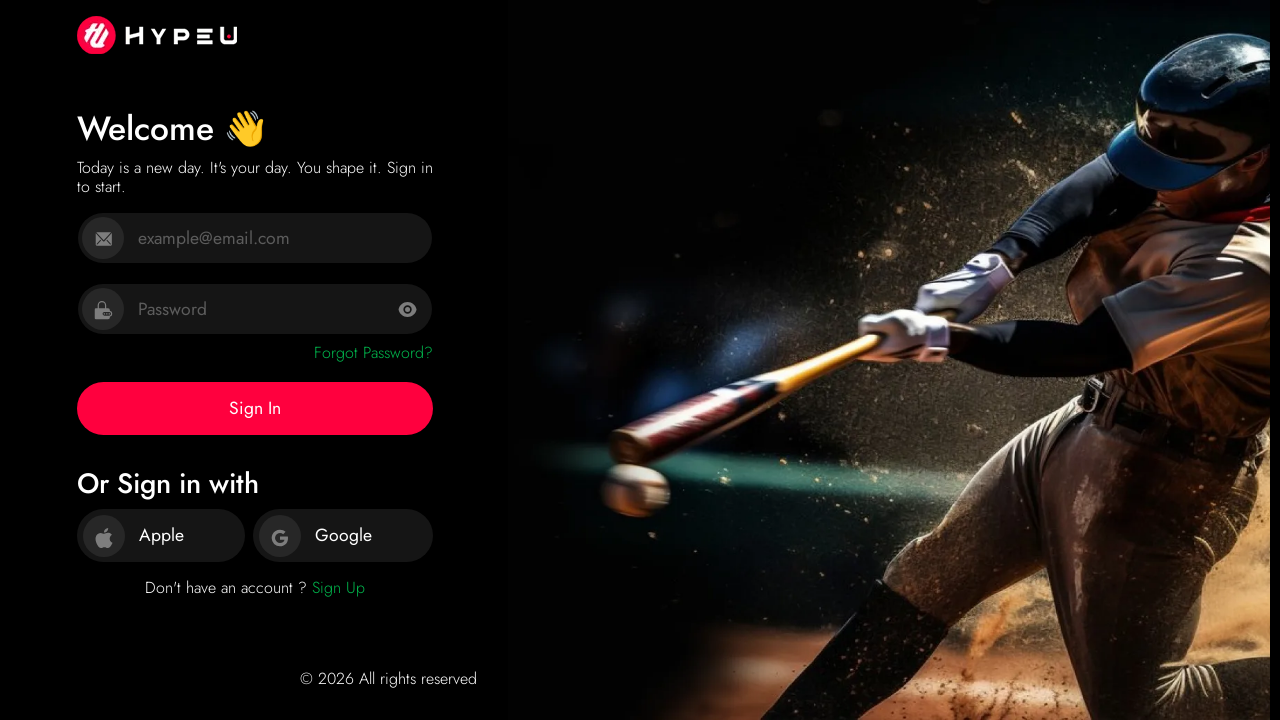

Verified that text elements are present on the page - found 15 text elements
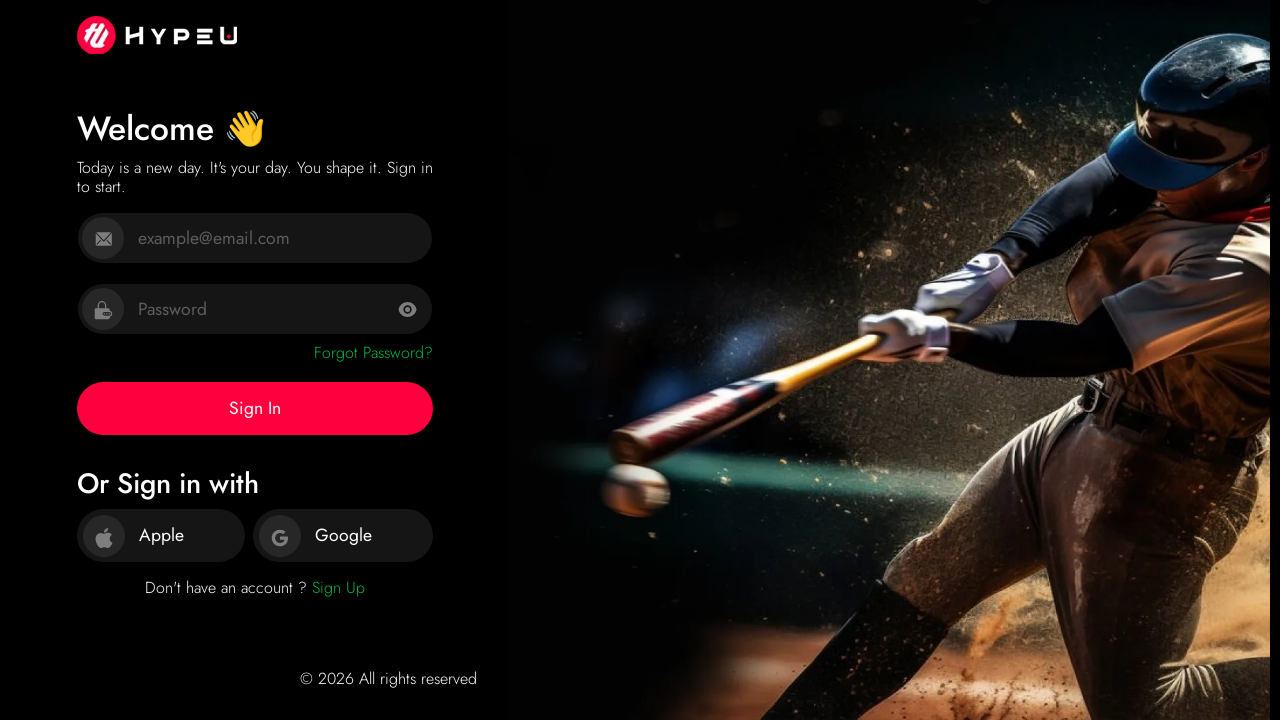

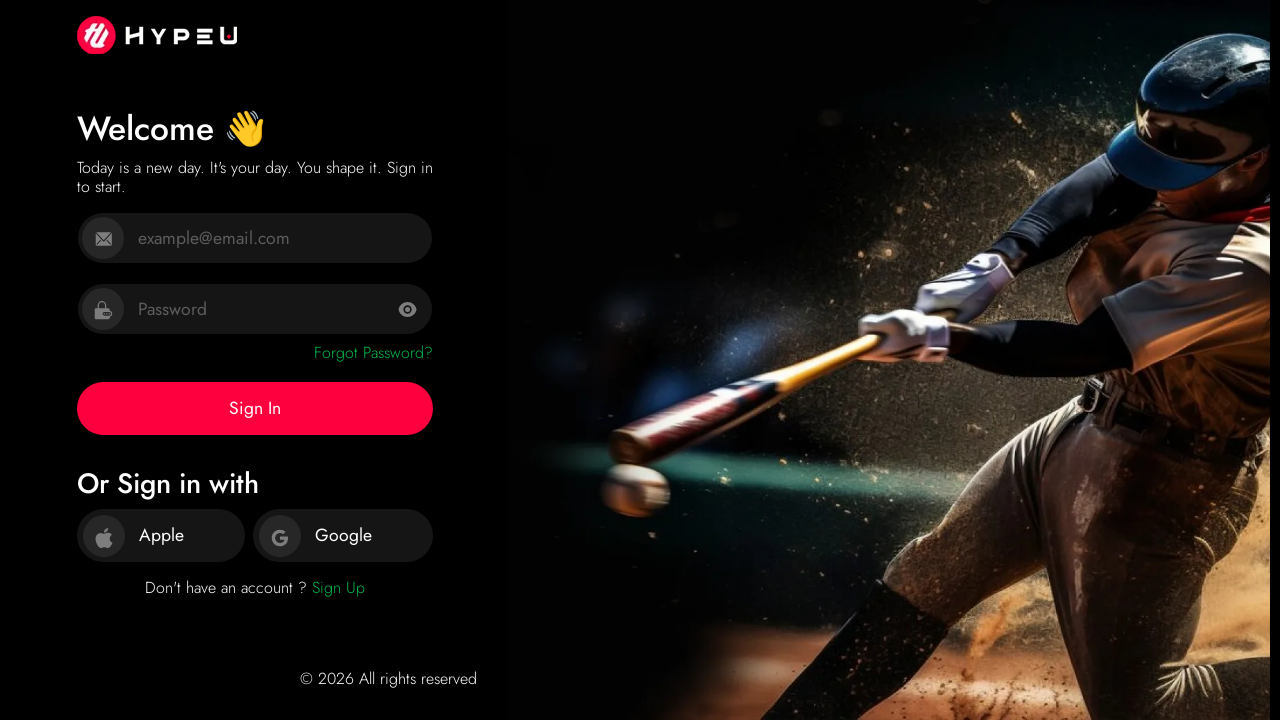